Navigates to a page and clicks on the "Elemental Selenium" link to test link navigation functionality

Starting URL: https://the-internet.herokuapp.com/login

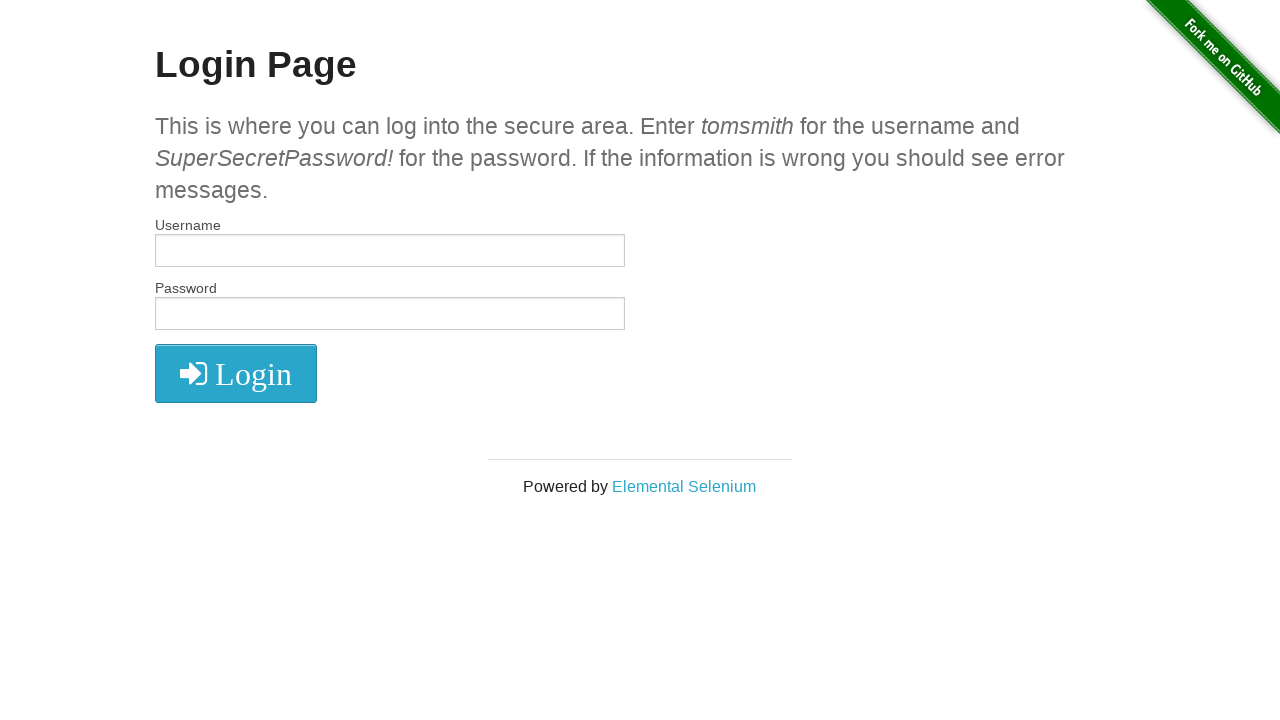

Clicked on the 'Elemental Selenium' link at (684, 486) on text=Elemental Selenium
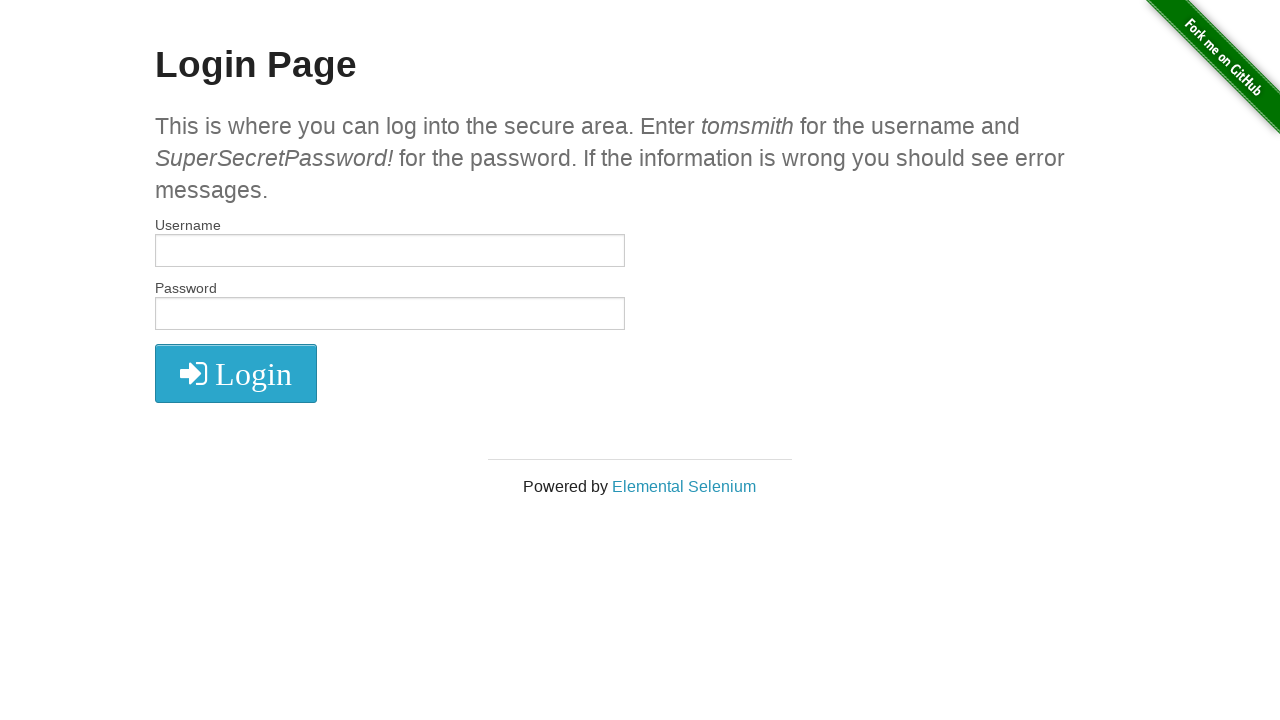

Waited for page load to complete after clicking link
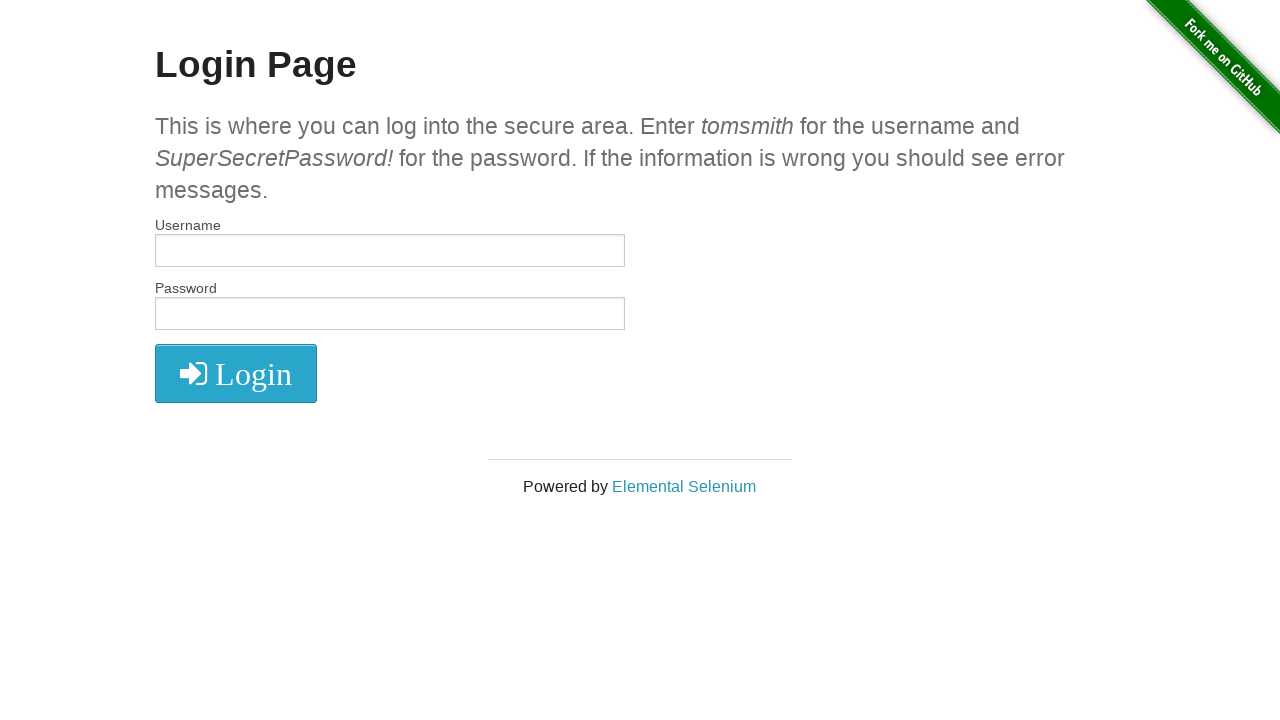

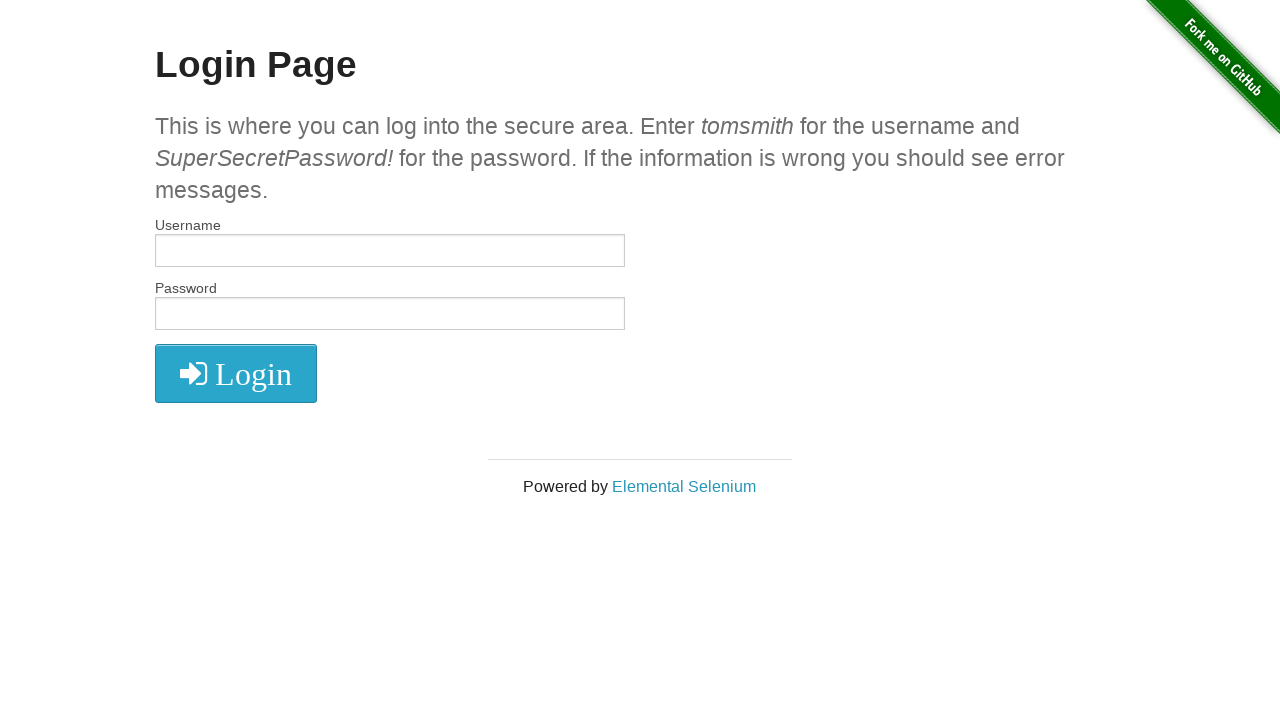